Tests the W3Schools password validation demo by switching to the iframe, filling in the username and password fields, and submitting the form to trigger validation.

Starting URL: https://www.w3schools.com/howto/tryit.asp?filename=tryhow_js_password_val

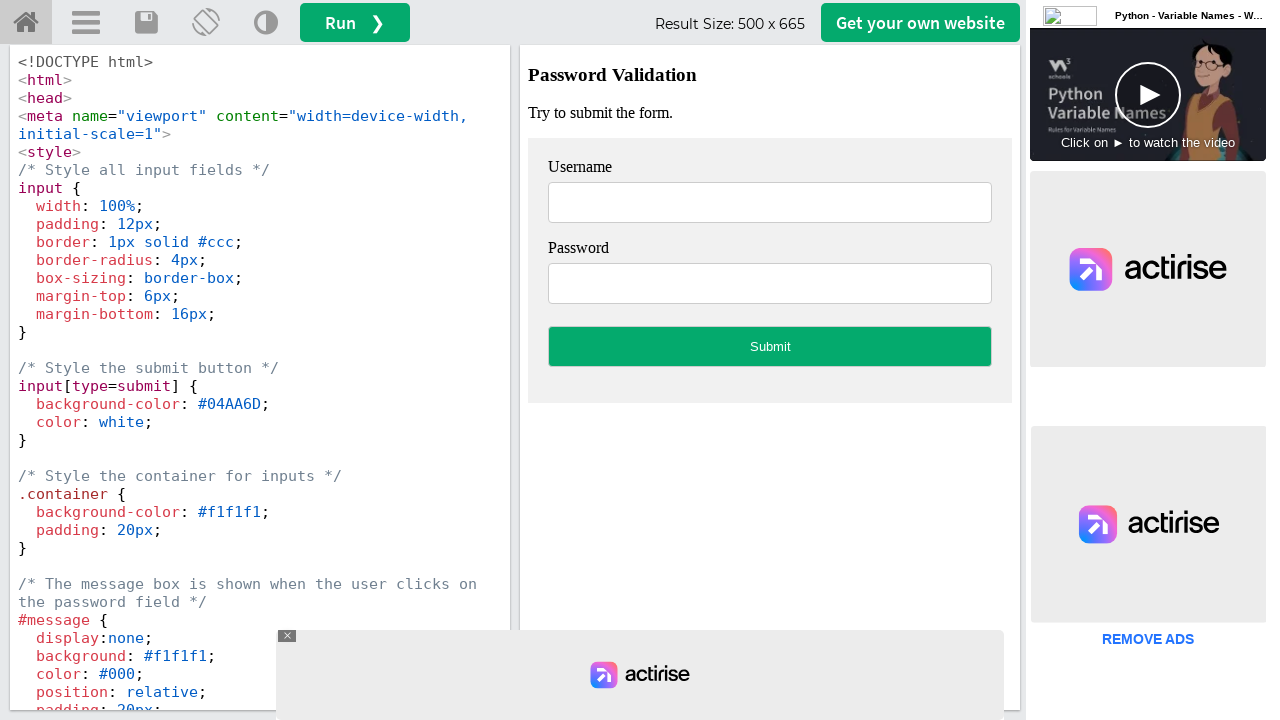

Located the iframe containing the password validation demo
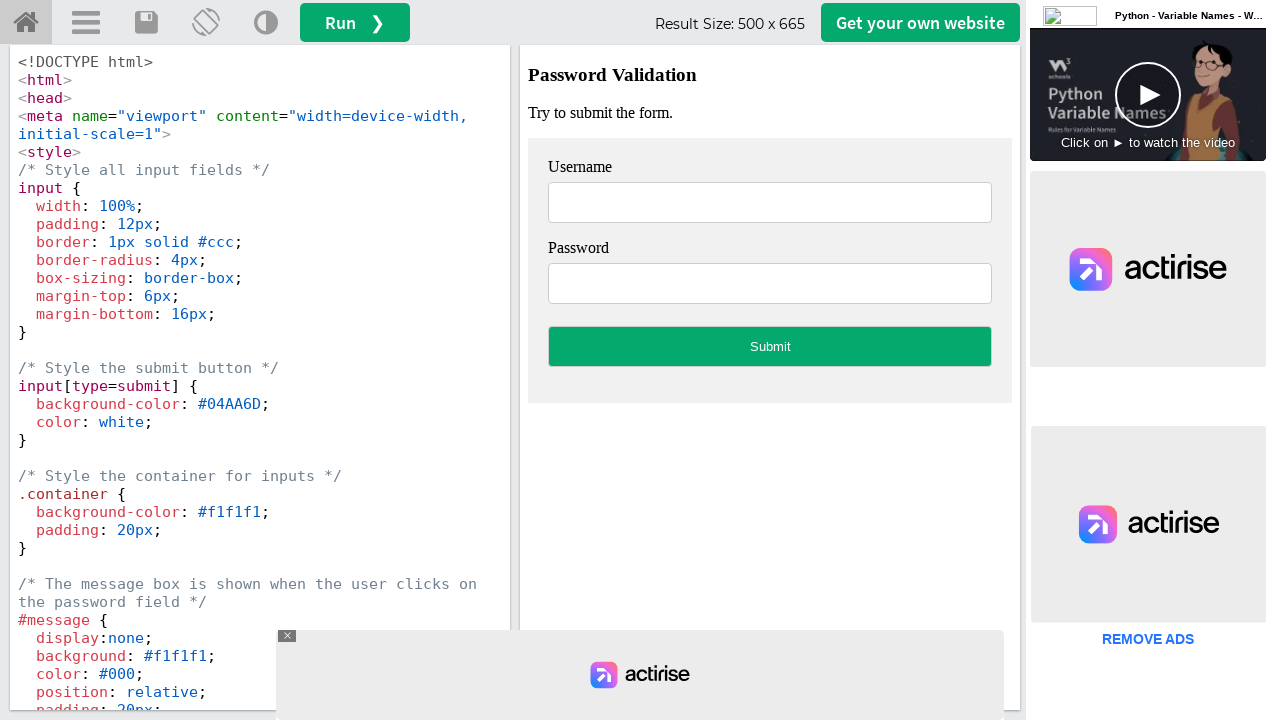

Filled username field with 'pavan' on #iframeResult >> internal:control=enter-frame >> input#usrname
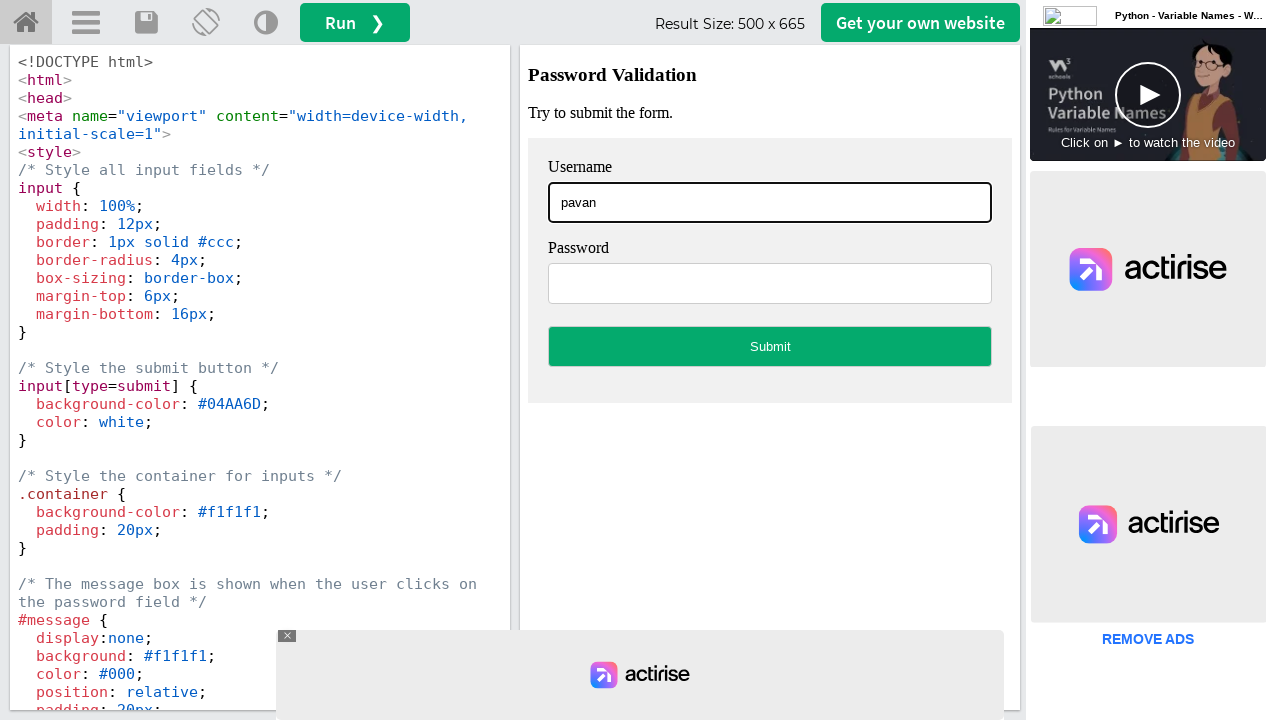

Filled password field with '123' on #iframeResult >> internal:control=enter-frame >> input[type='password']
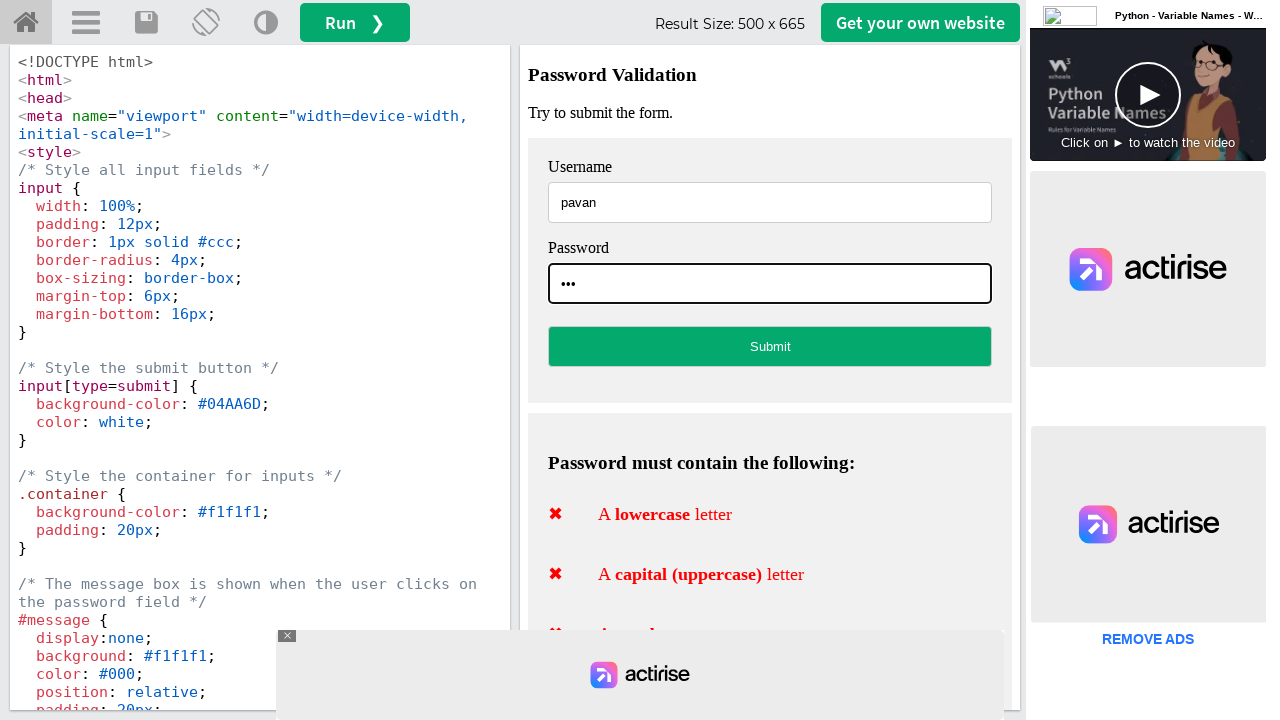

Clicked submit button to trigger password validation at (770, 347) on #iframeResult >> internal:control=enter-frame >> input[type='submit']
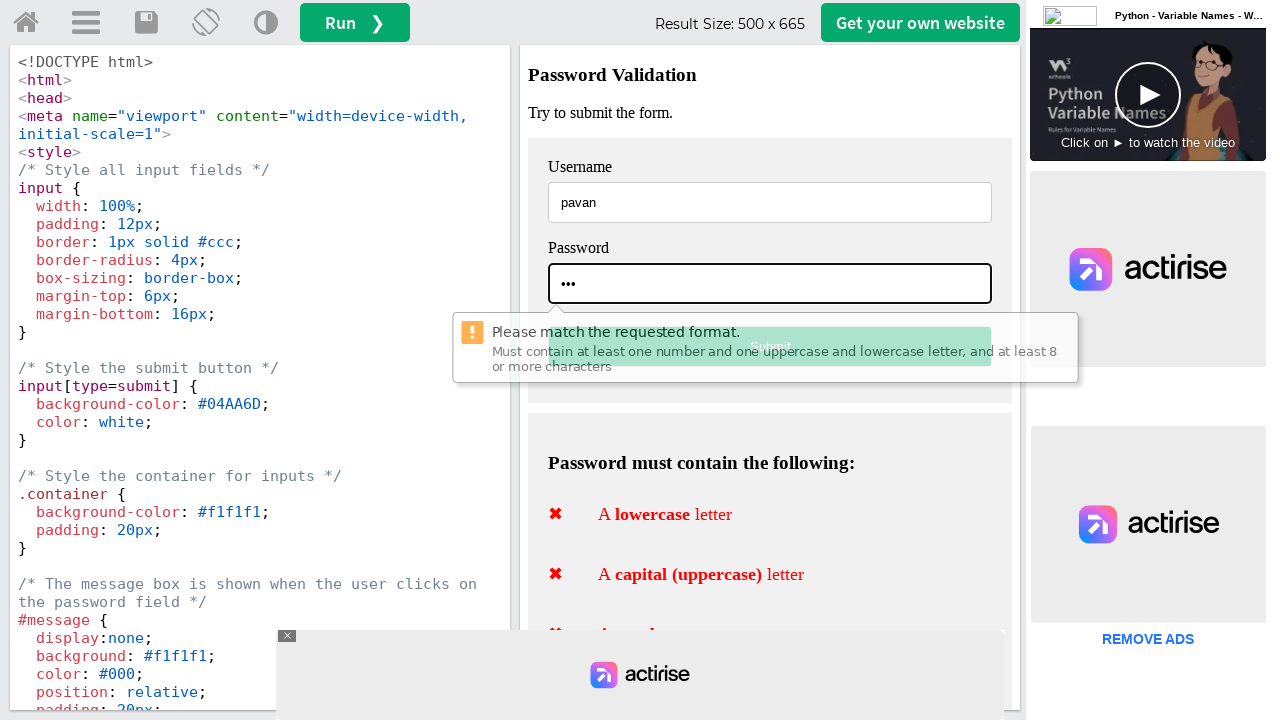

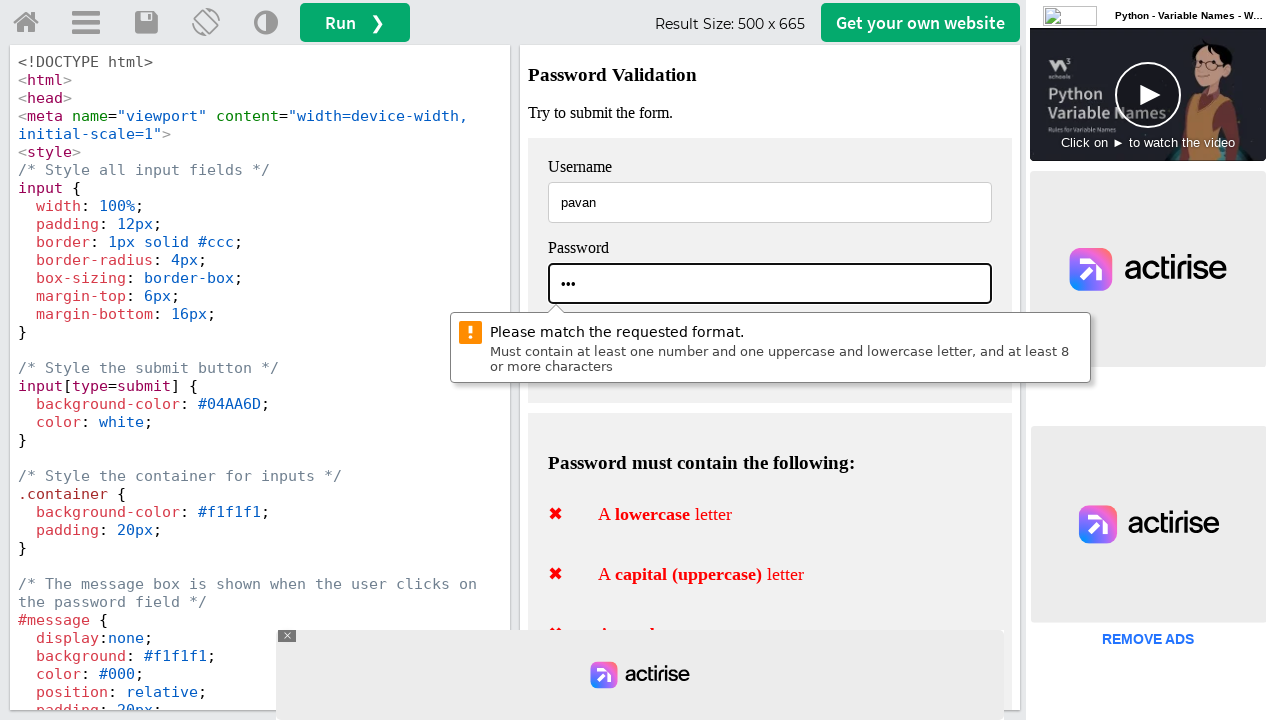